Tests dropdown functionality by selecting a country from a dropdown menu on a practice testing site

Starting URL: https://practice.expandtesting.com/dropdown

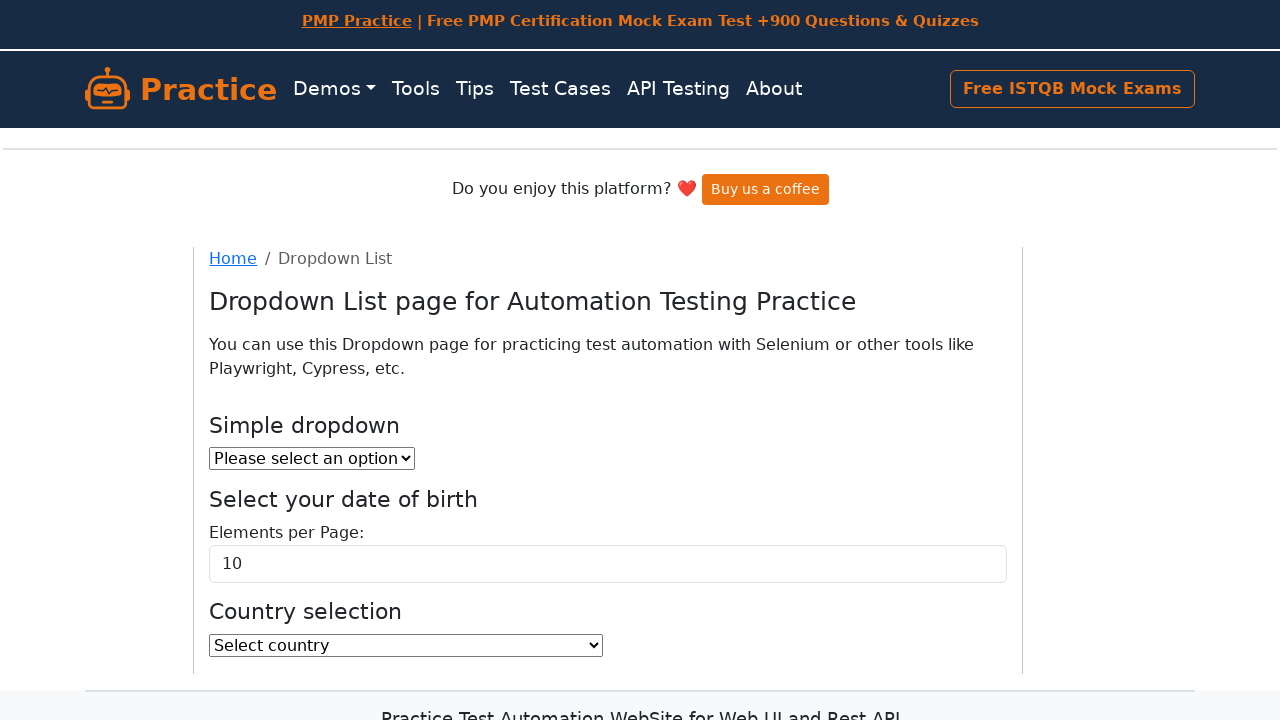

Clicked on country dropdown menu at (406, 645) on xpath=//select[@id='country']
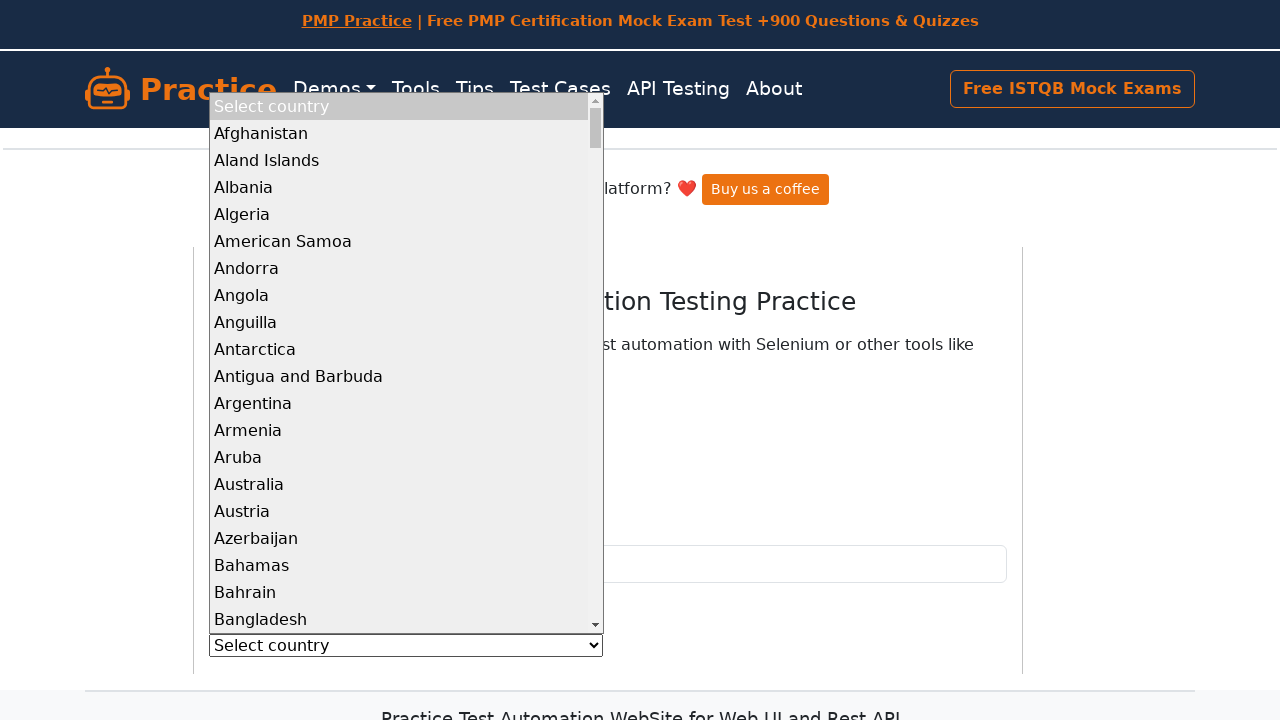

Selected India from the country dropdown on //select[@id='country']
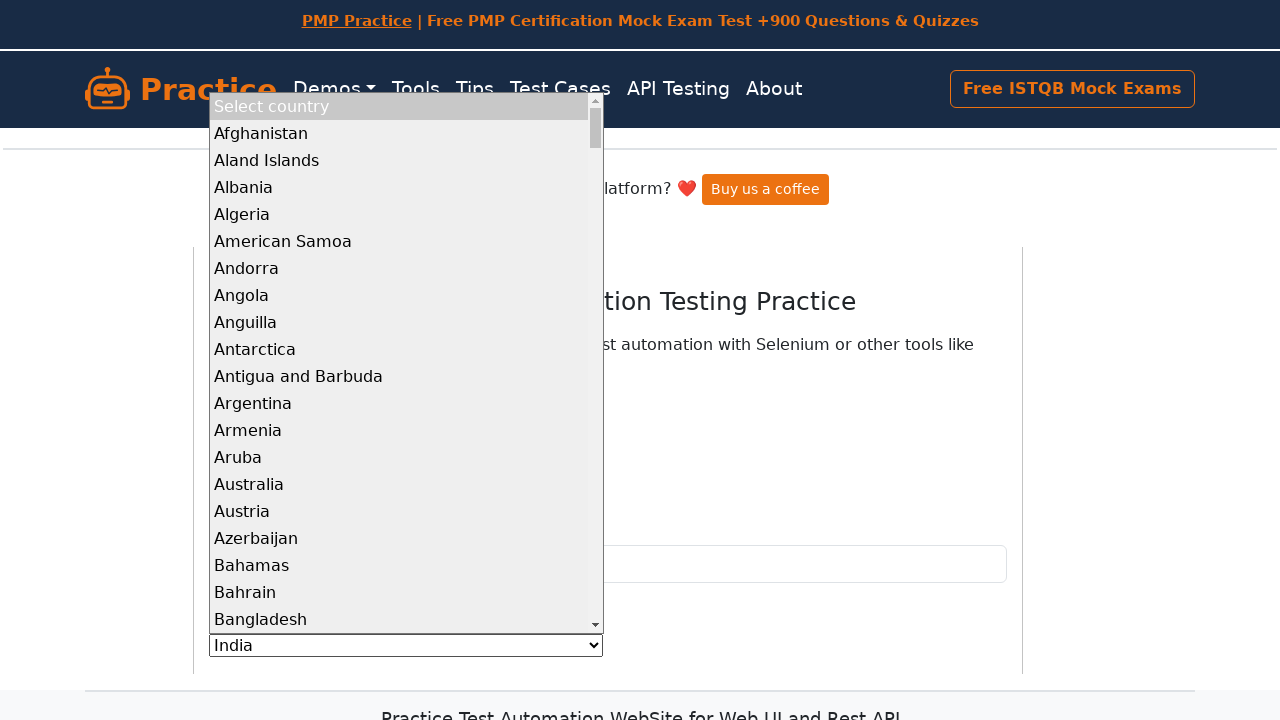

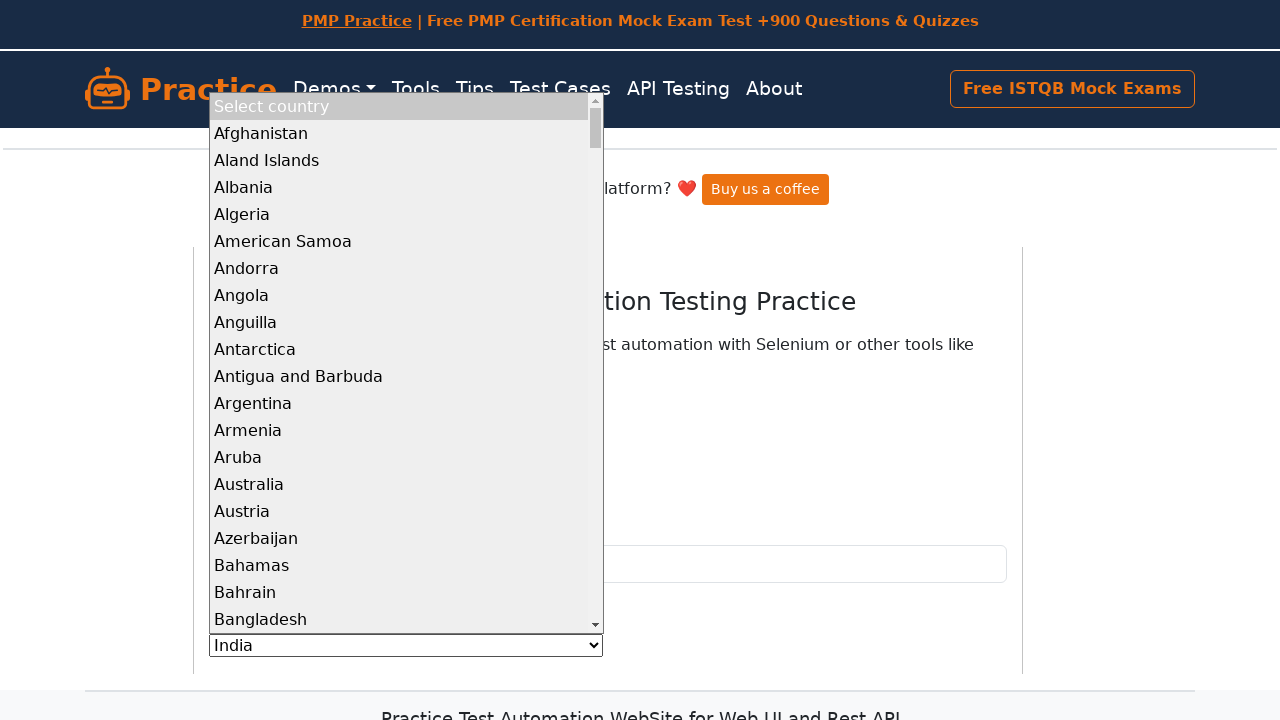